Tests signup form validation with invalid username (too short)

Starting URL: https://assessments.reliscore.com/base/ssubscribe1/

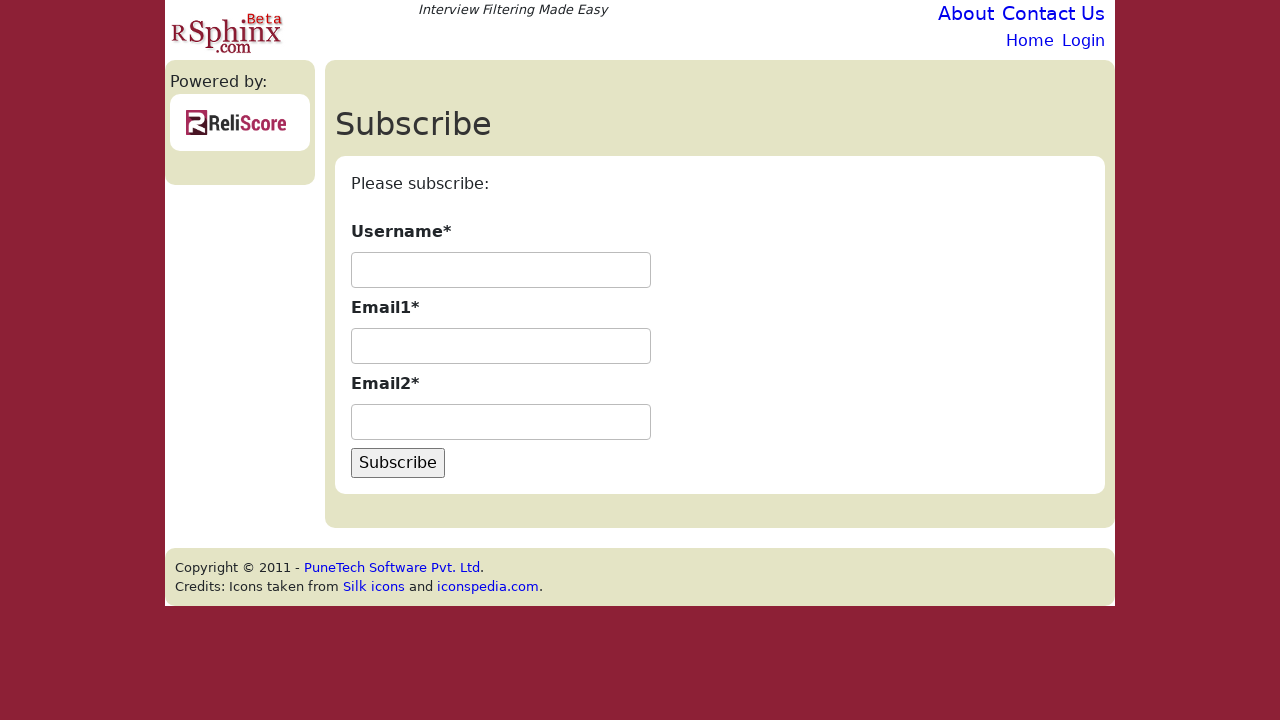

Filled username field with single character 'j' (invalid - too short) on #id_username
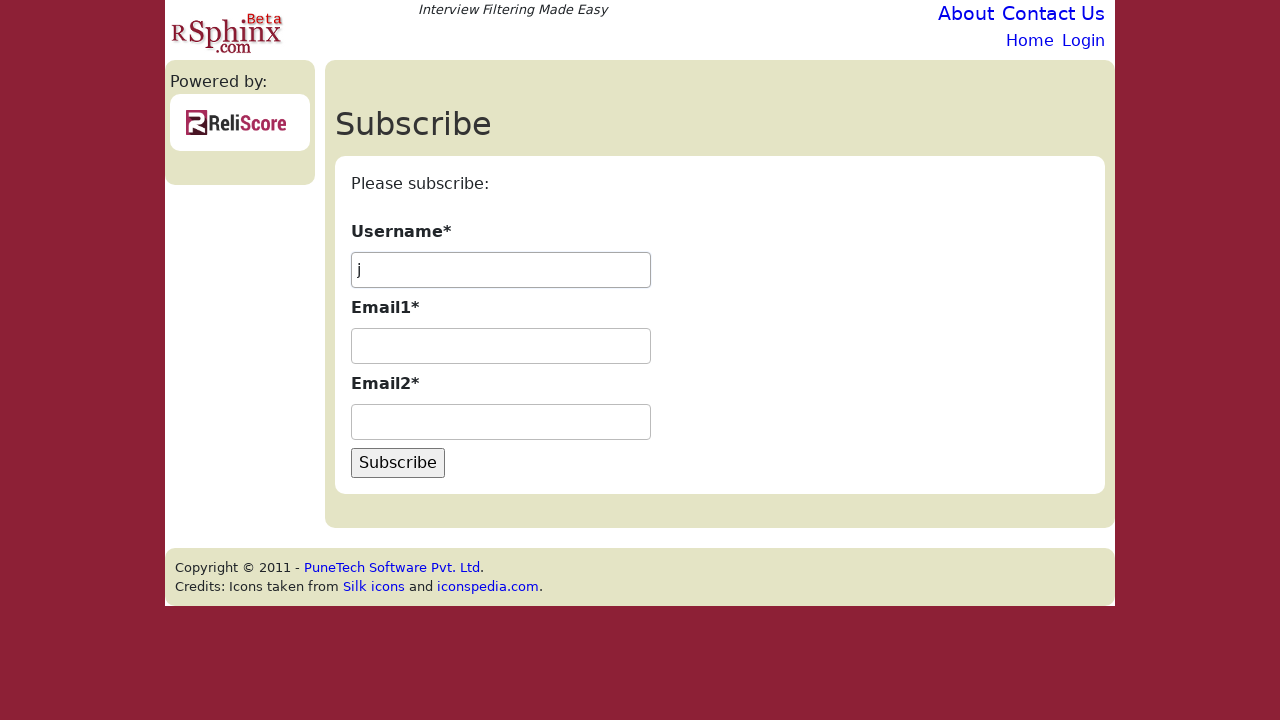

Filled first email field with 'dohuul@gmail.com' on #id_email1
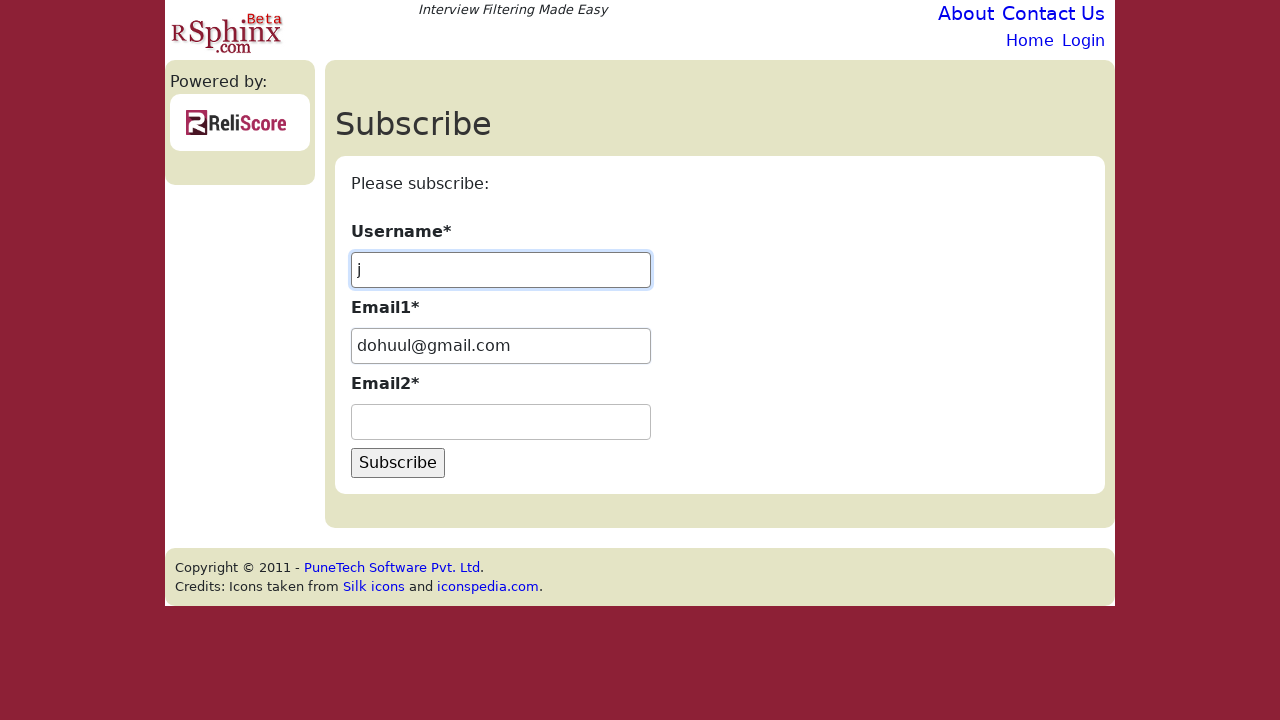

Filled second email field with 'dohuul@gmail.com' on #id_email2
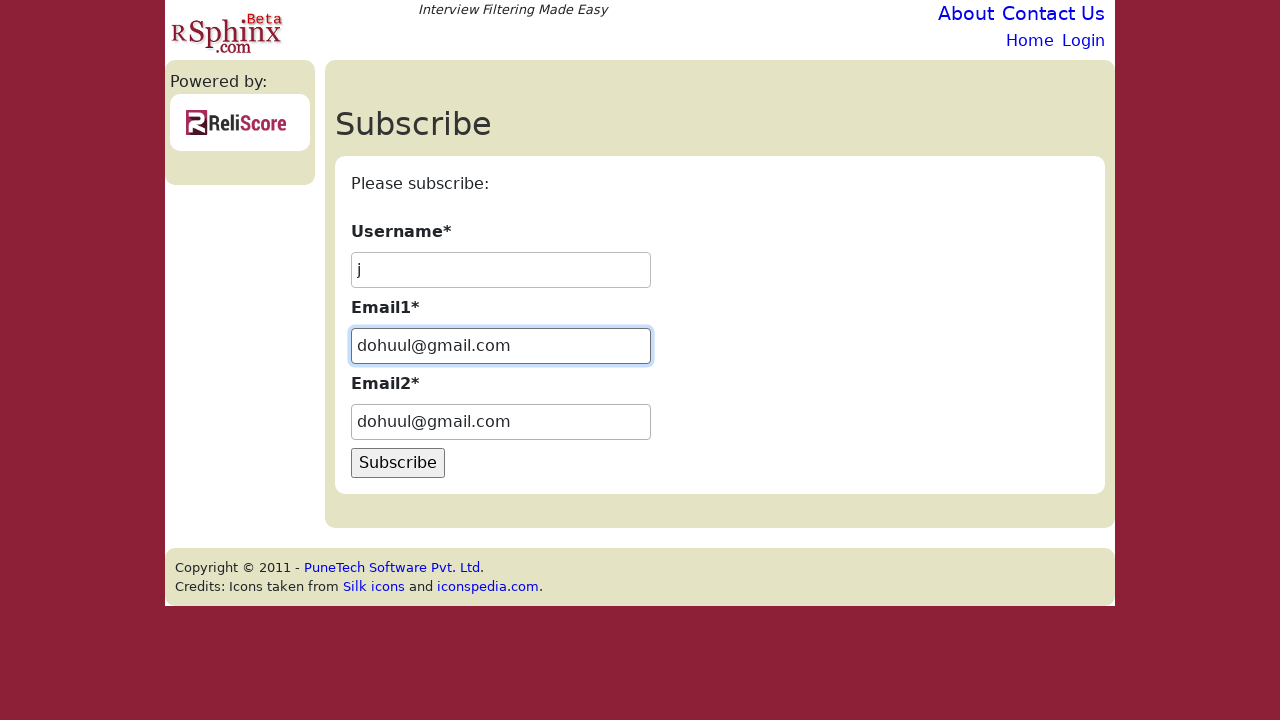

Clicked Subscribe button to submit form at (398, 463) on input[value="Subscribe"]
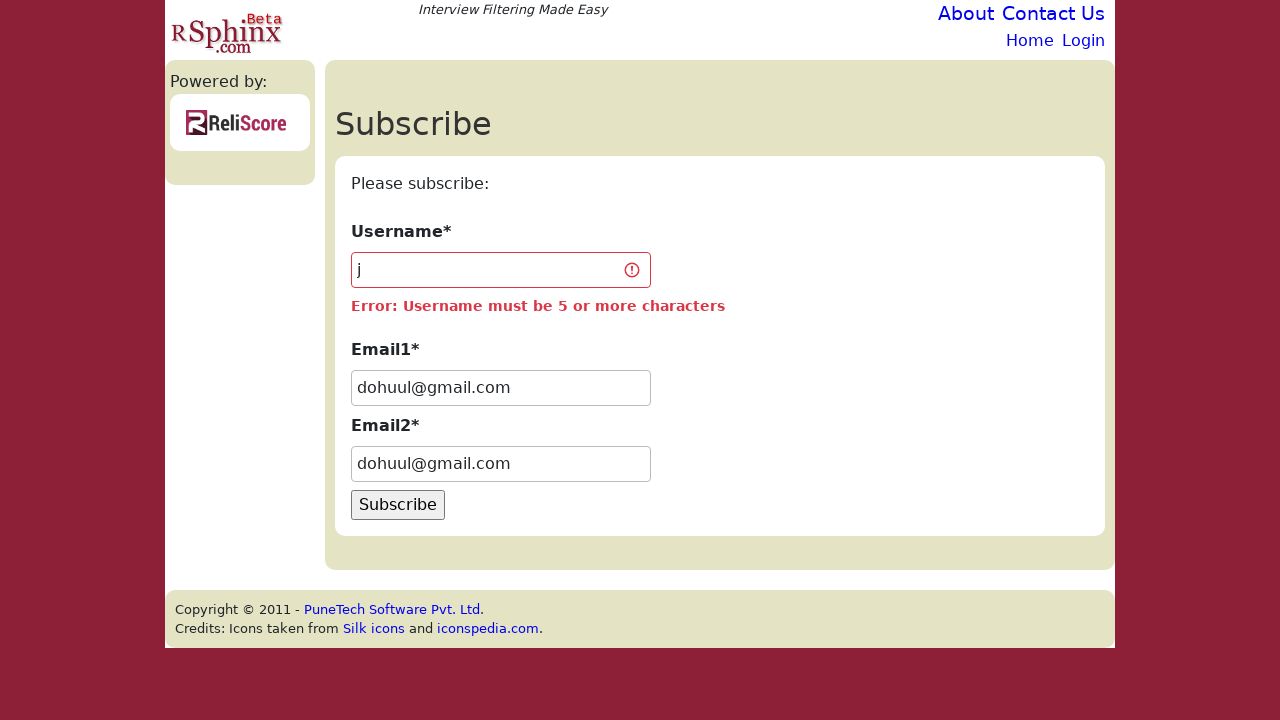

Validation error message appeared for username field
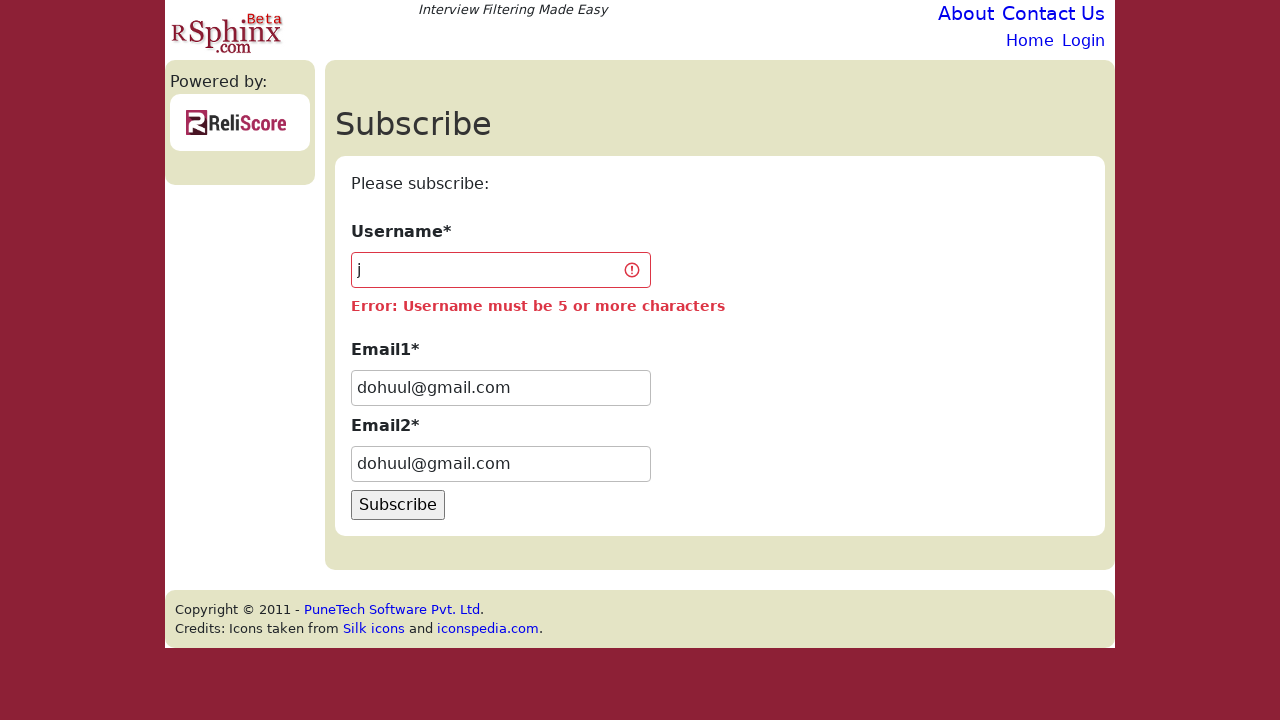

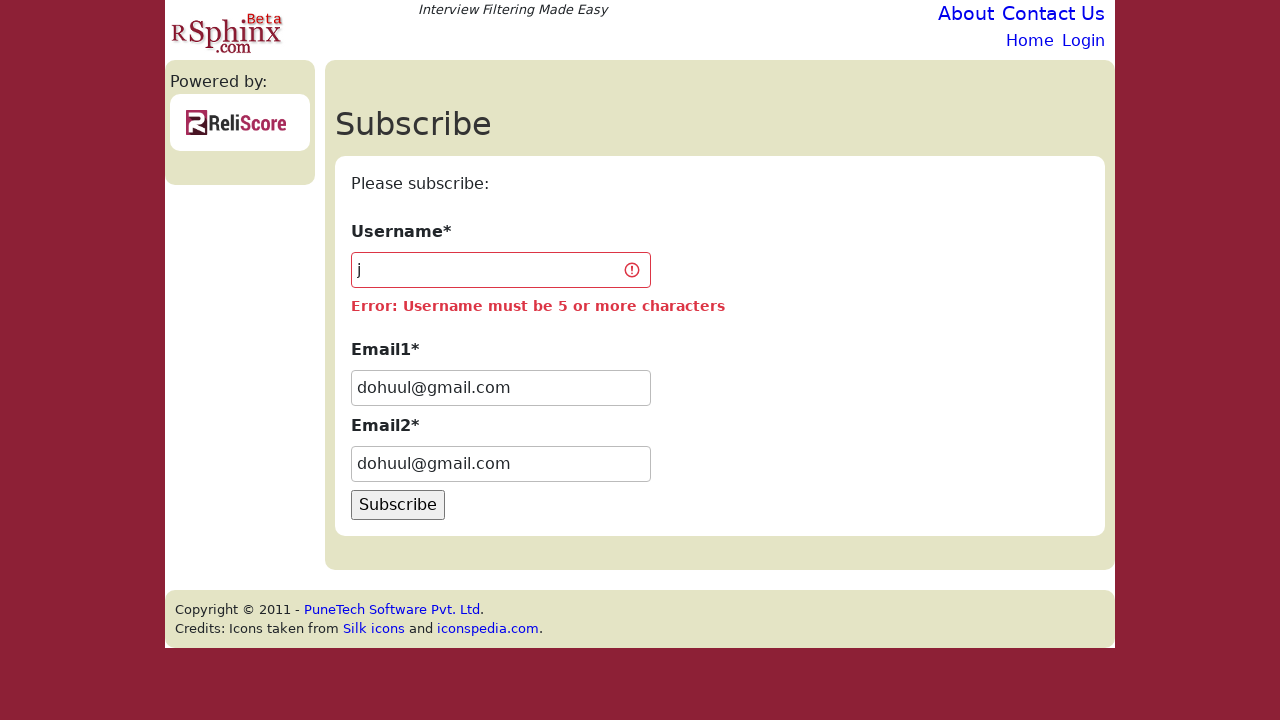